Fills out the DemoQA practice form with minimum required fields (name, gender, mobile, date of birth) and verifies the submission modal displays correct data.

Starting URL: https://demoqa.com/automation-practice-form

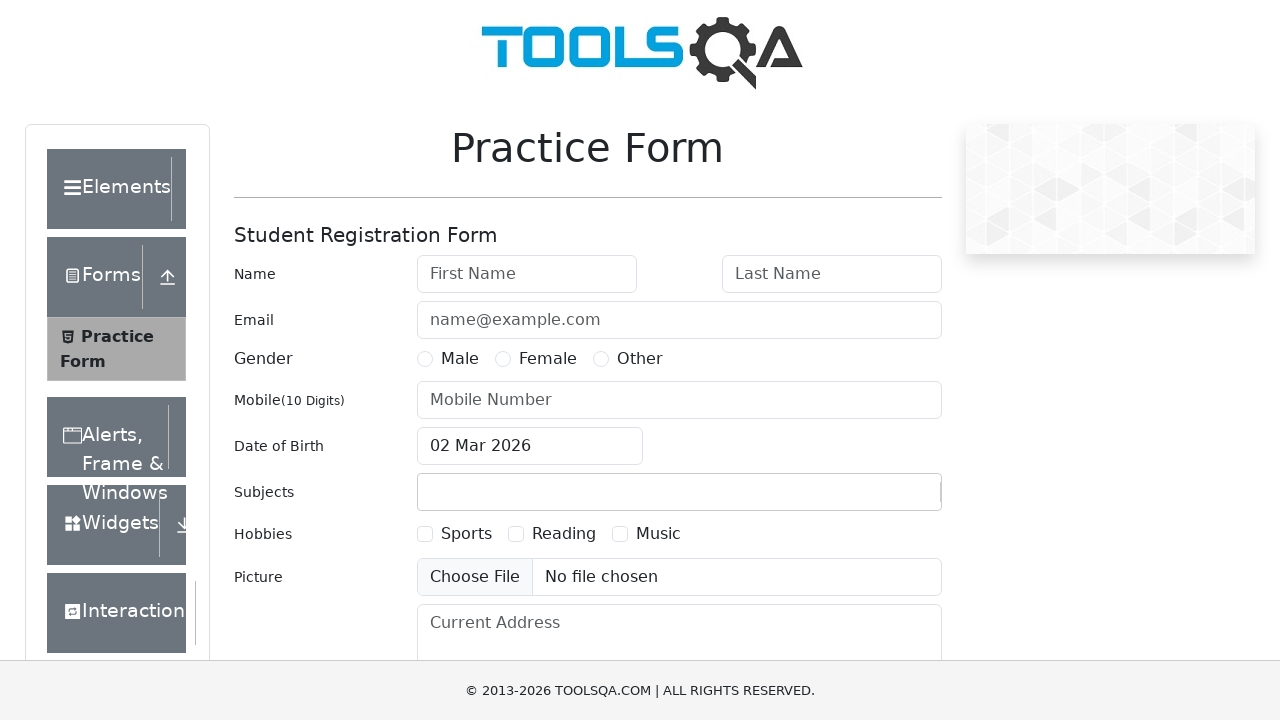

Filled first name field with 'Alex' on #firstName
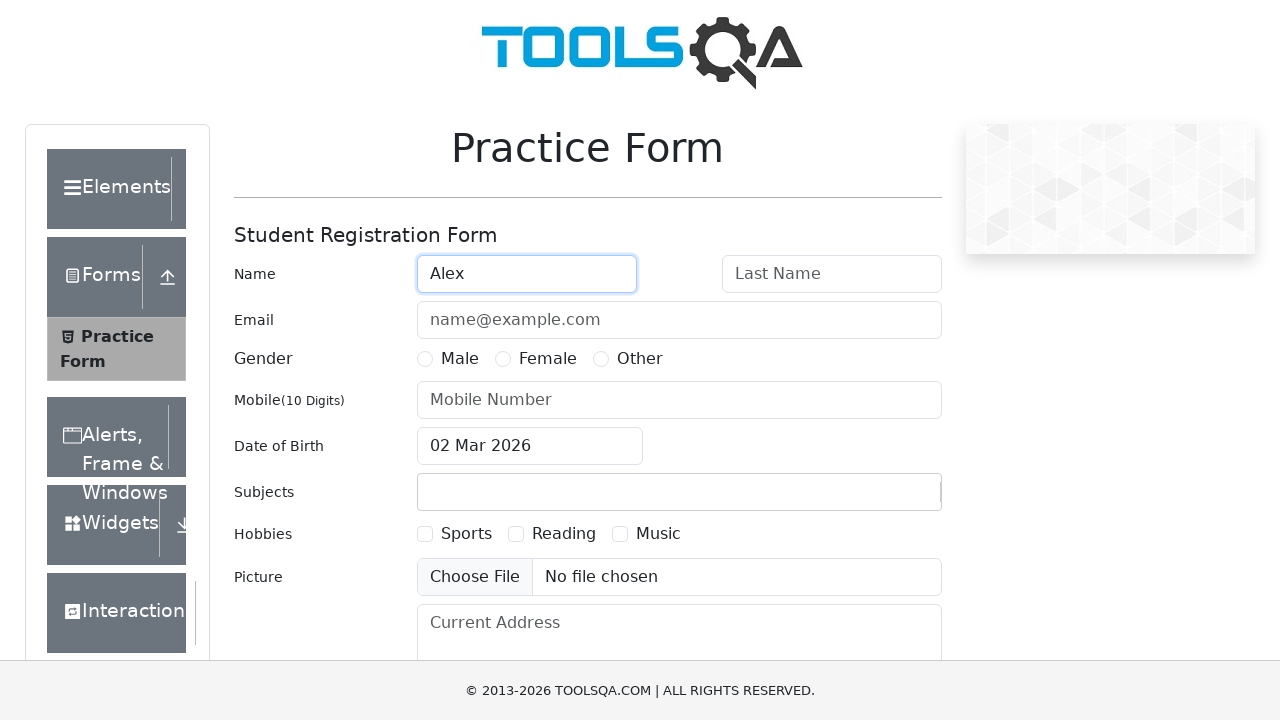

Filled last name field with 'Nyashin' on #lastName
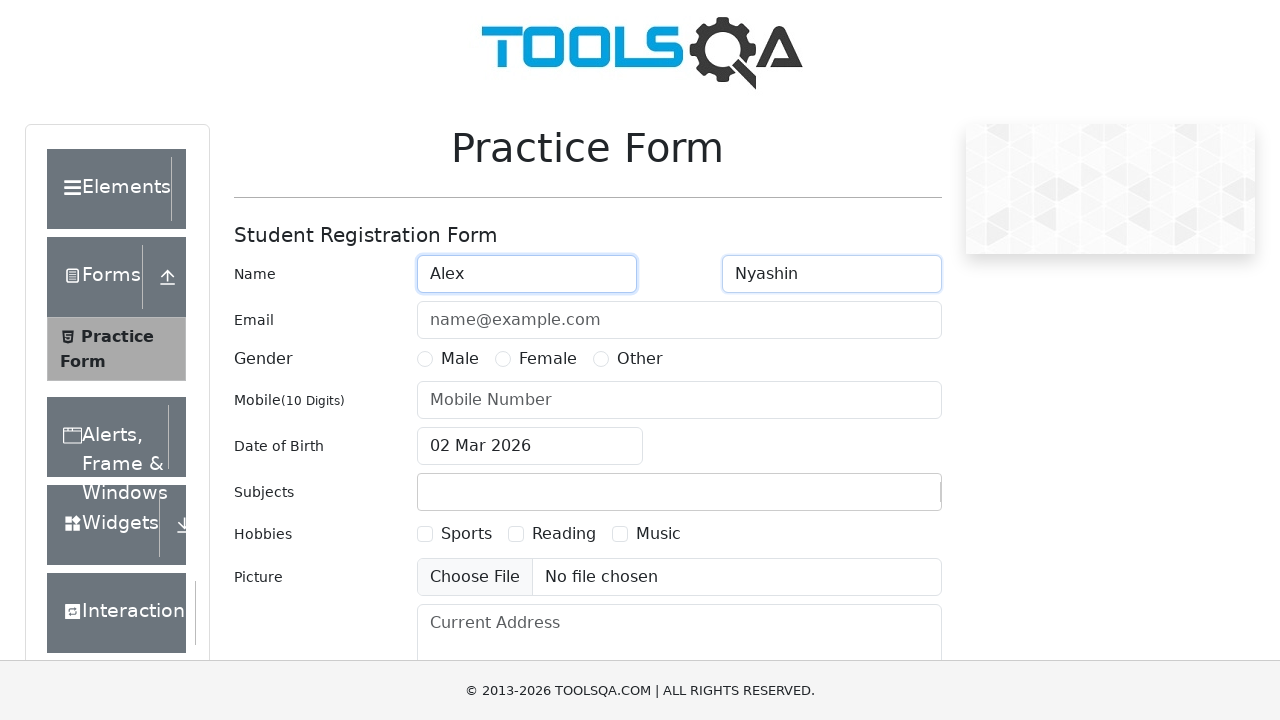

Selected Male gender option at (460, 359) on label[for='gender-radio-1']
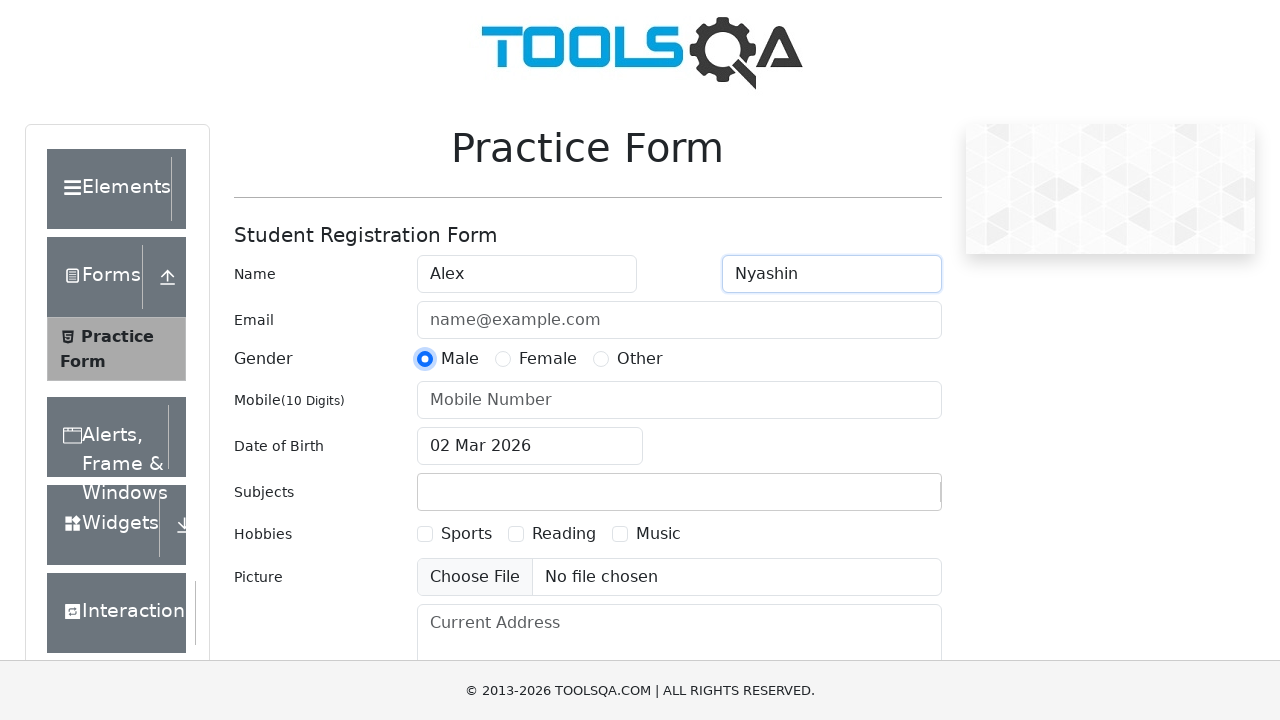

Filled mobile number field with '8905478547' on #userNumber
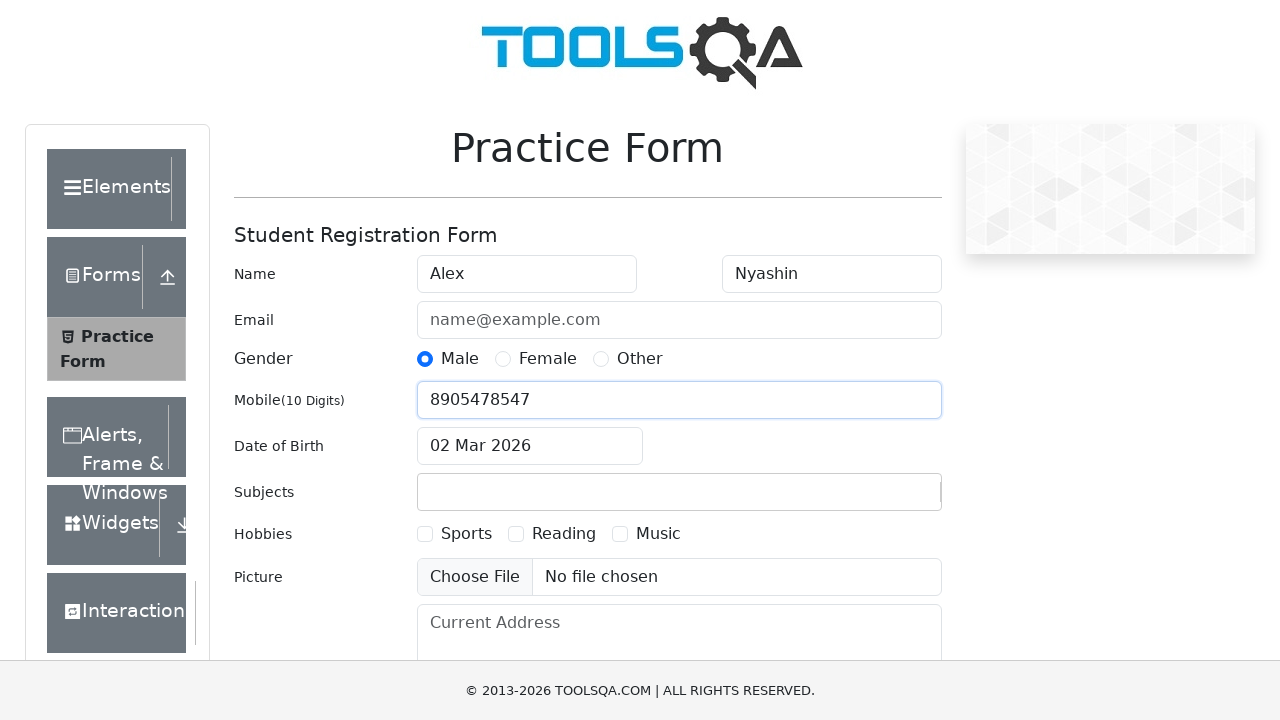

Opened date picker for date of birth at (530, 446) on #dateOfBirthInput
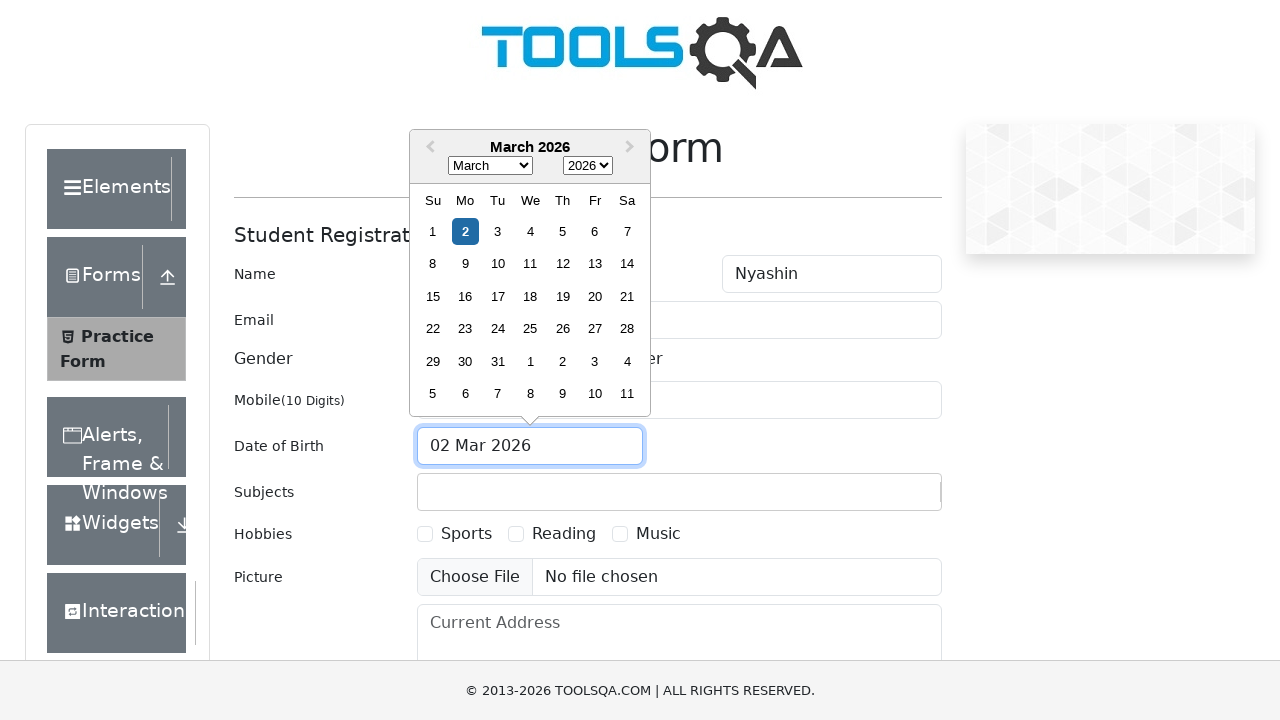

Selected July (month 6) from date picker on .react-datepicker__month-select
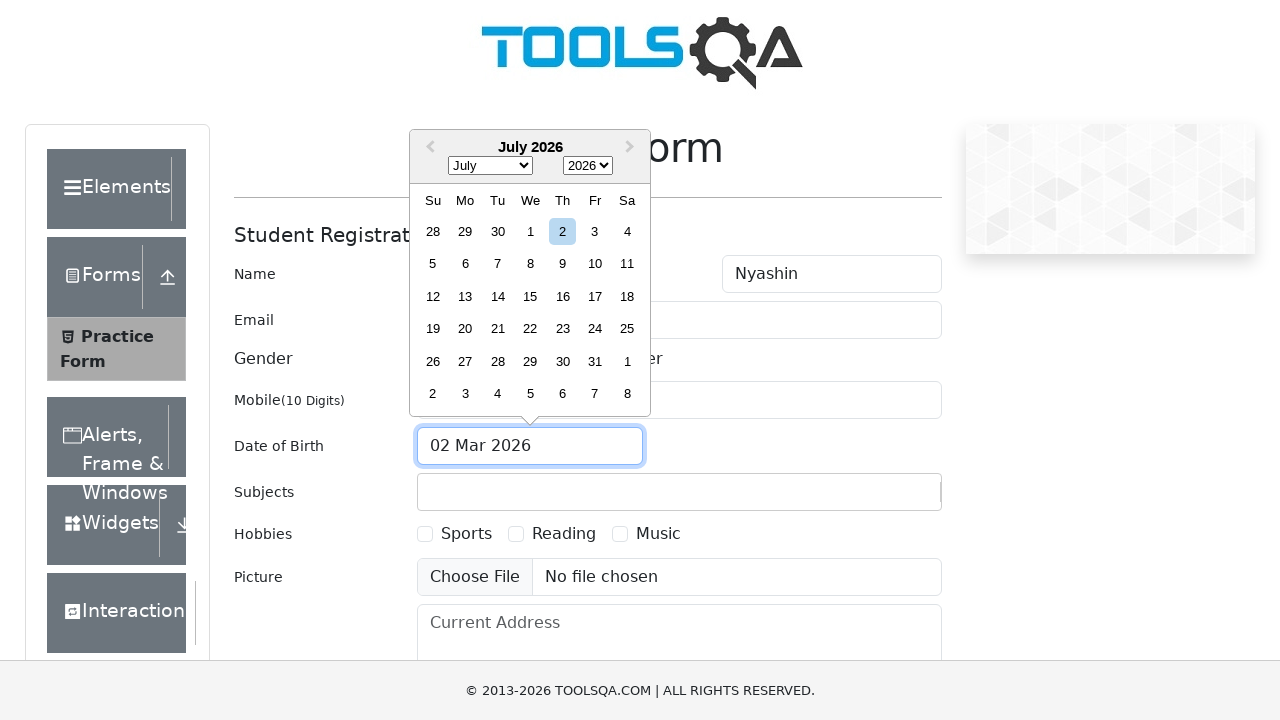

Selected 1996 from year picker on .react-datepicker__year-select
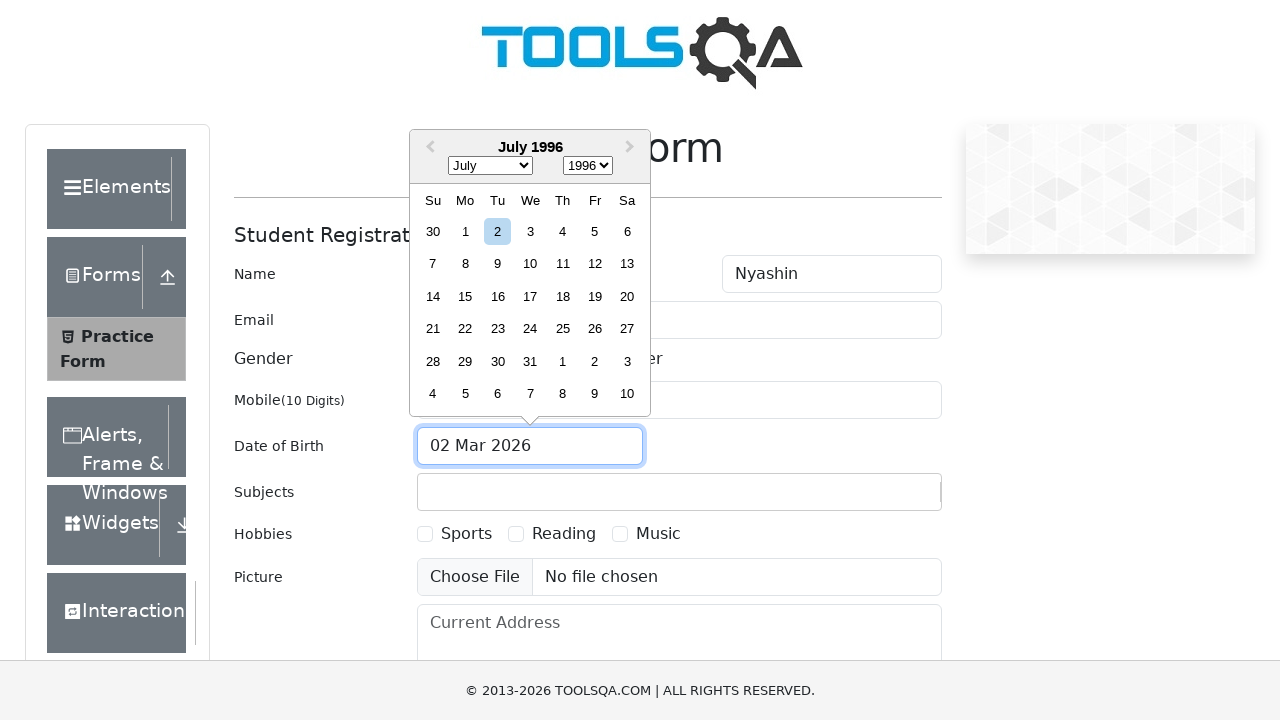

Selected day 7 from date picker at (433, 264) on .react-datepicker__day--007:not(.react-datepicker__day--outside-month)
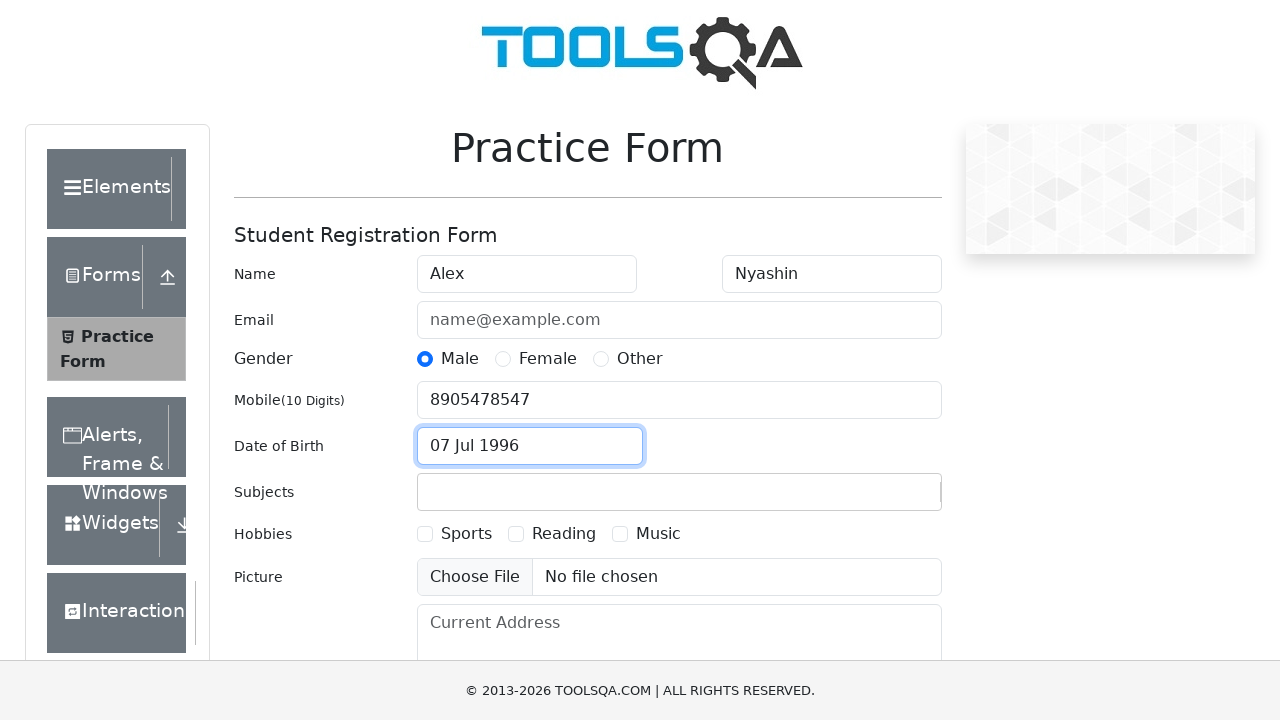

Clicked submit button to submit the form at (885, 499) on #submit
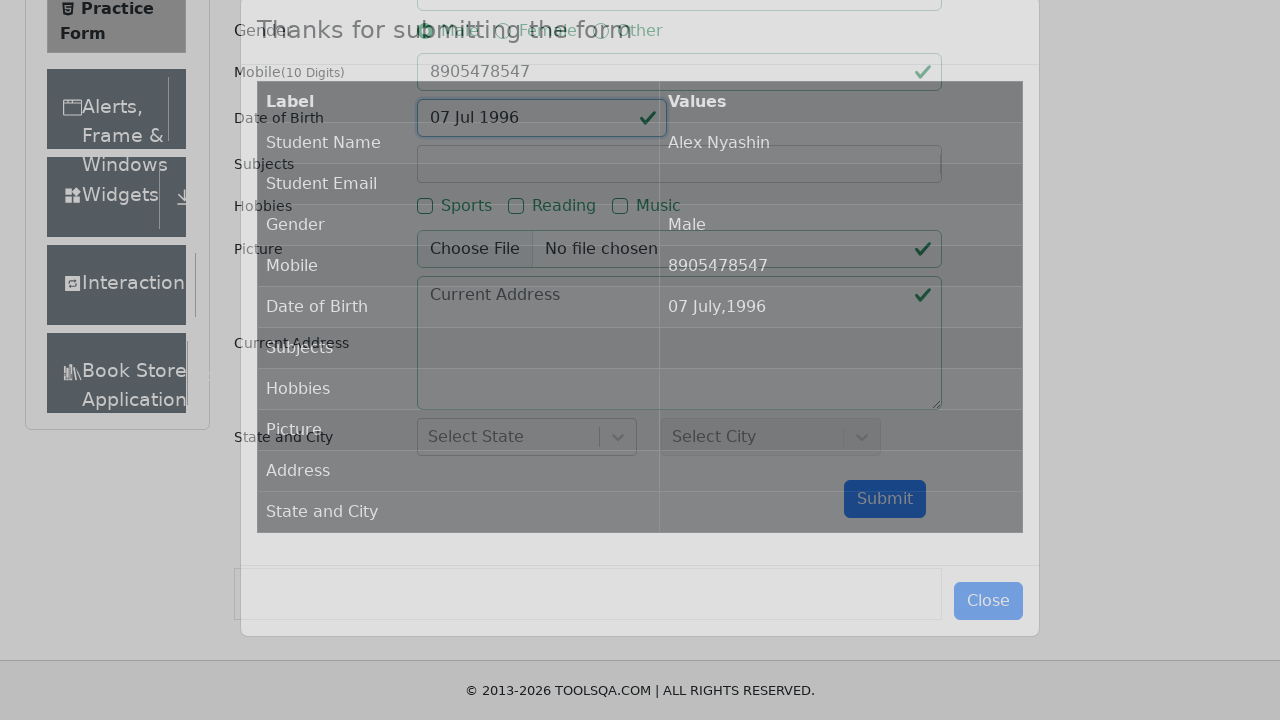

Submission modal became visible
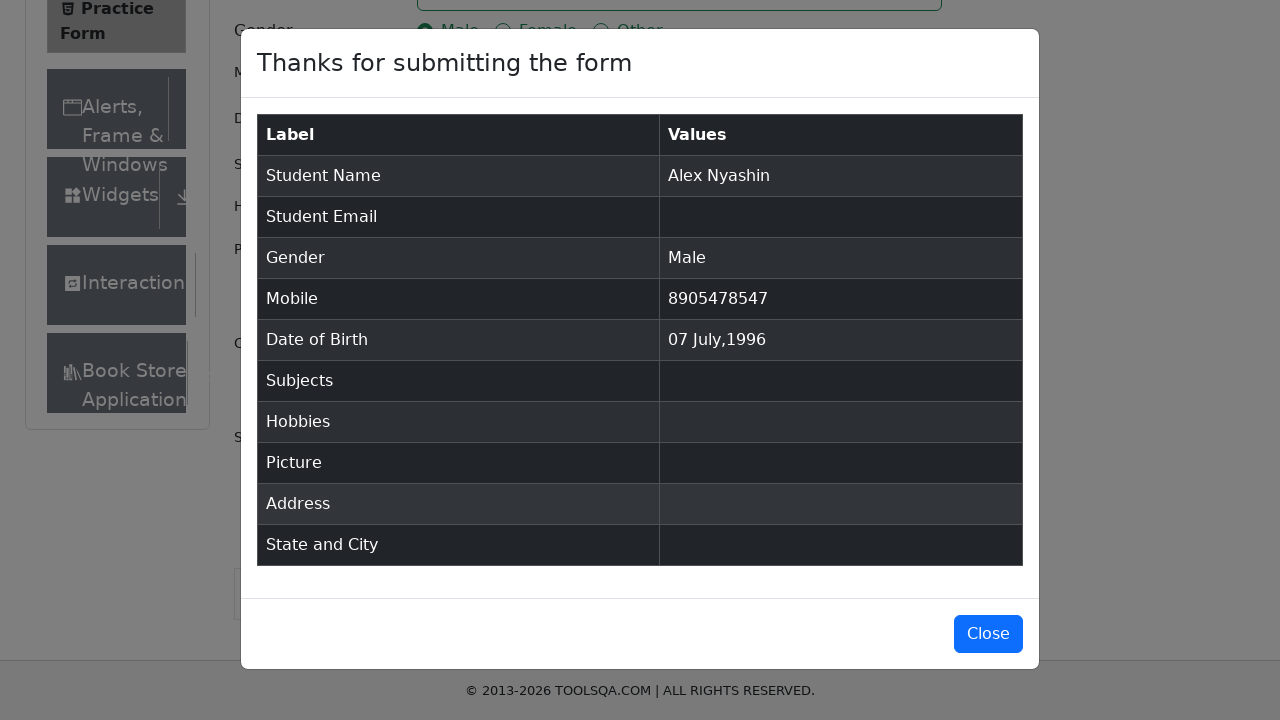

Form submission data table loaded
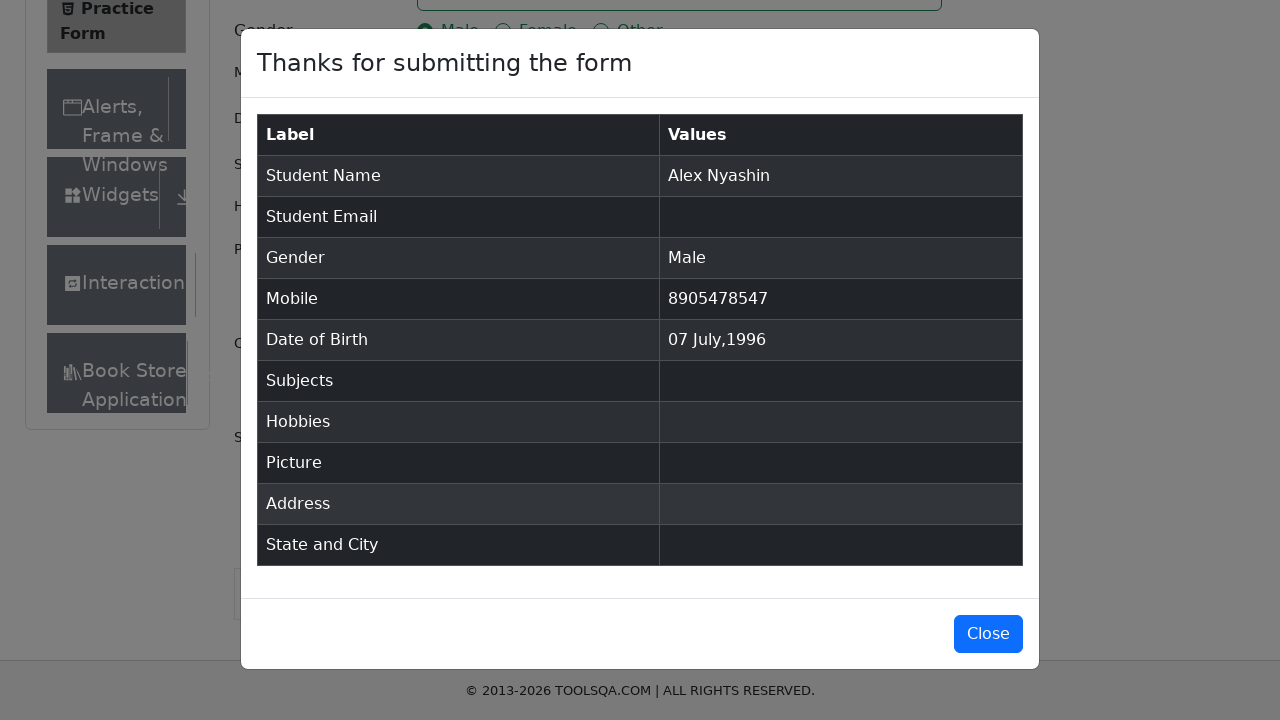

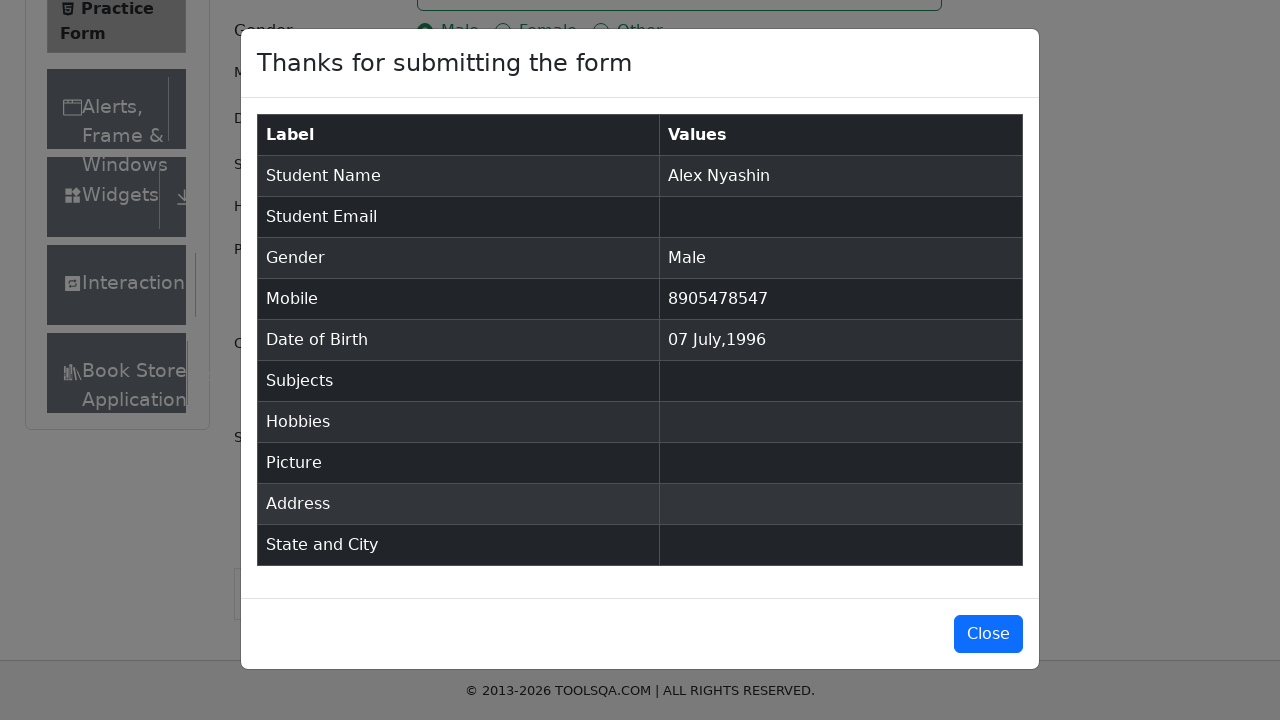